Tests the calculator functionality by entering numbers and operators, then clicking equals to get the result

Starting URL: https://www.calculator.net/

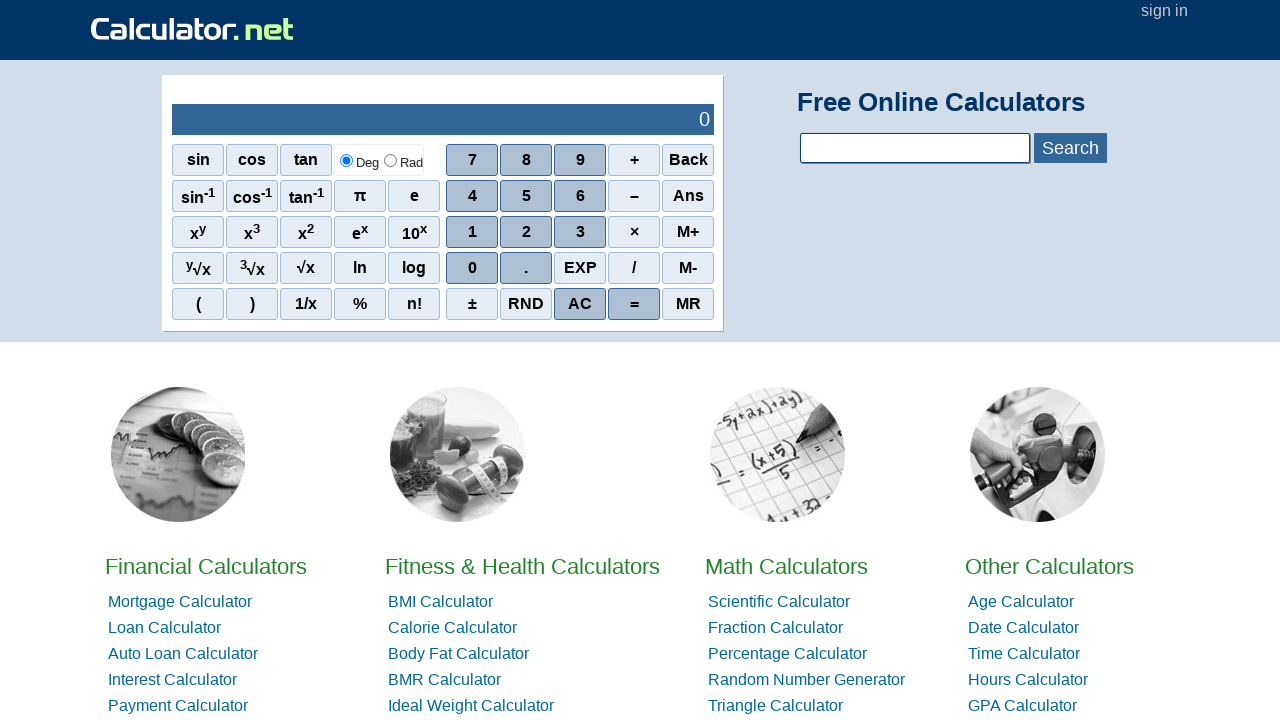

Clicked number 5 on calculator at (526, 196) on xpath=//*[contains(text(),'5') and @class='scinm']
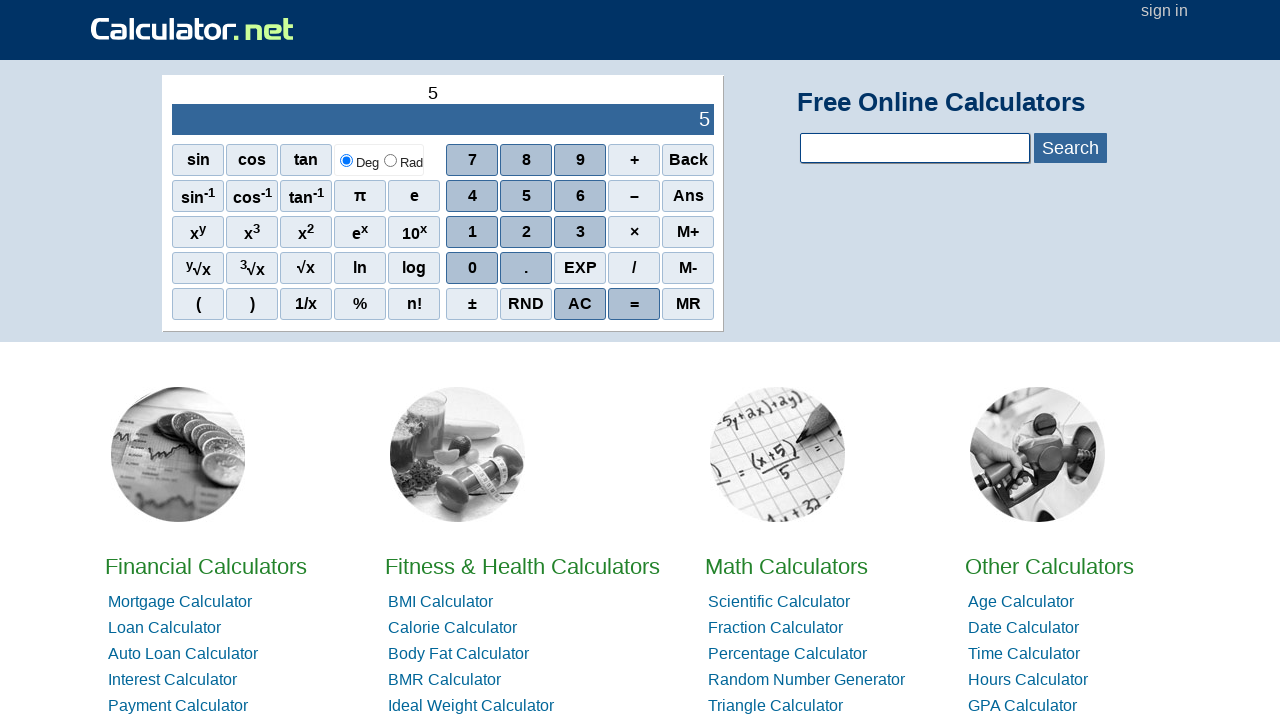

Clicked plus operator at (634, 160) on xpath=//*[contains(text(),'+') and @class='sciop']
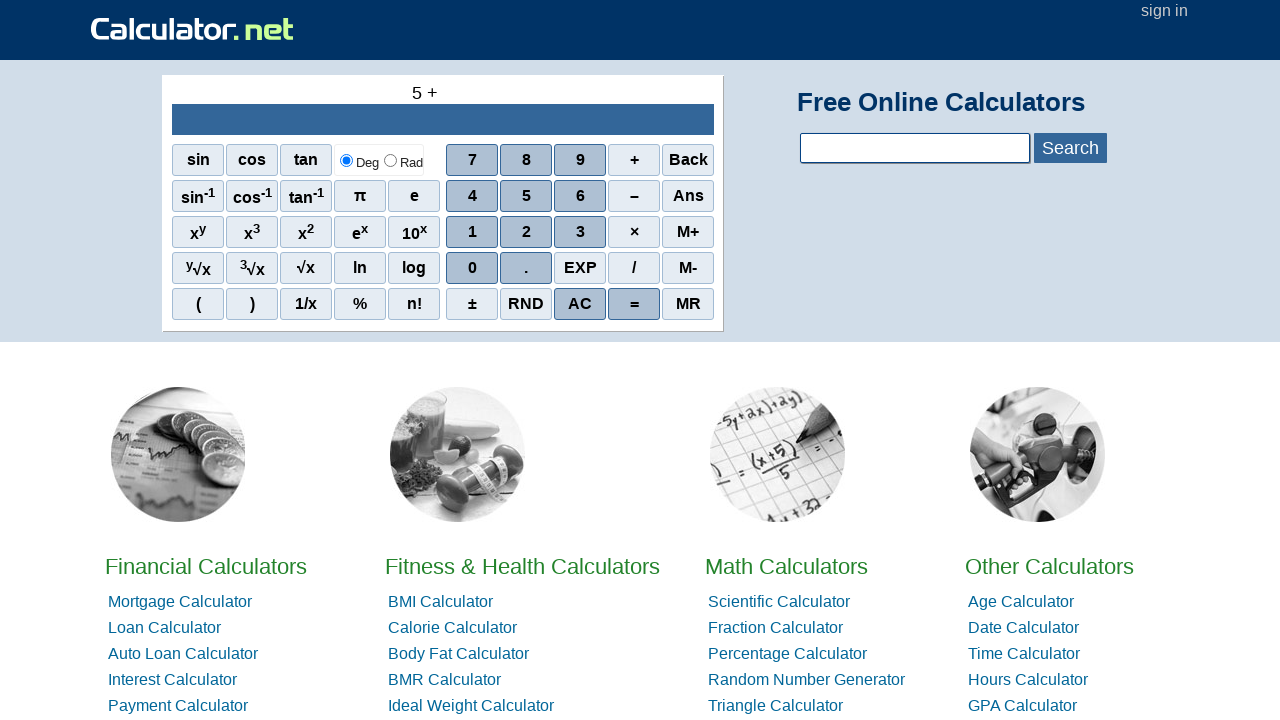

Clicked number 3 on calculator at (580, 232) on xpath=//*[contains(text(),'3') and @class='scinm']
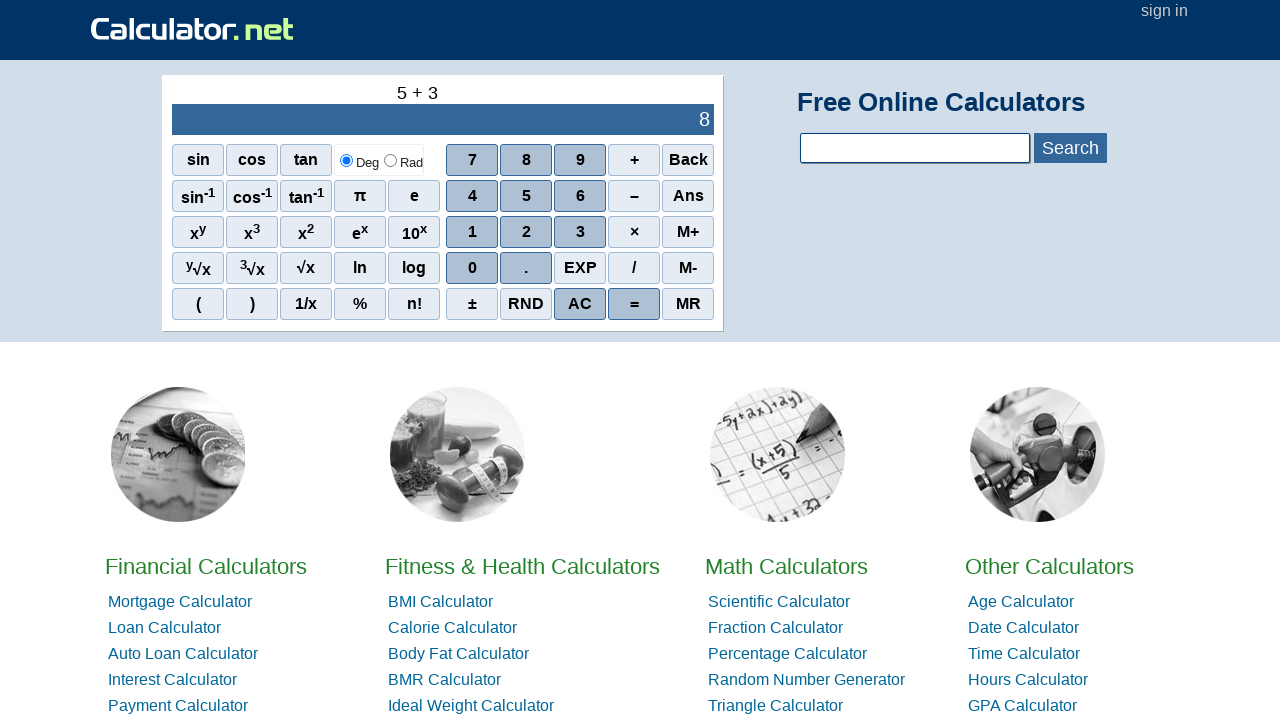

Clicked equals button to calculate 5 + 3 at (634, 304) on xpath=//*[contains(text(),'=') and @class='scieq']
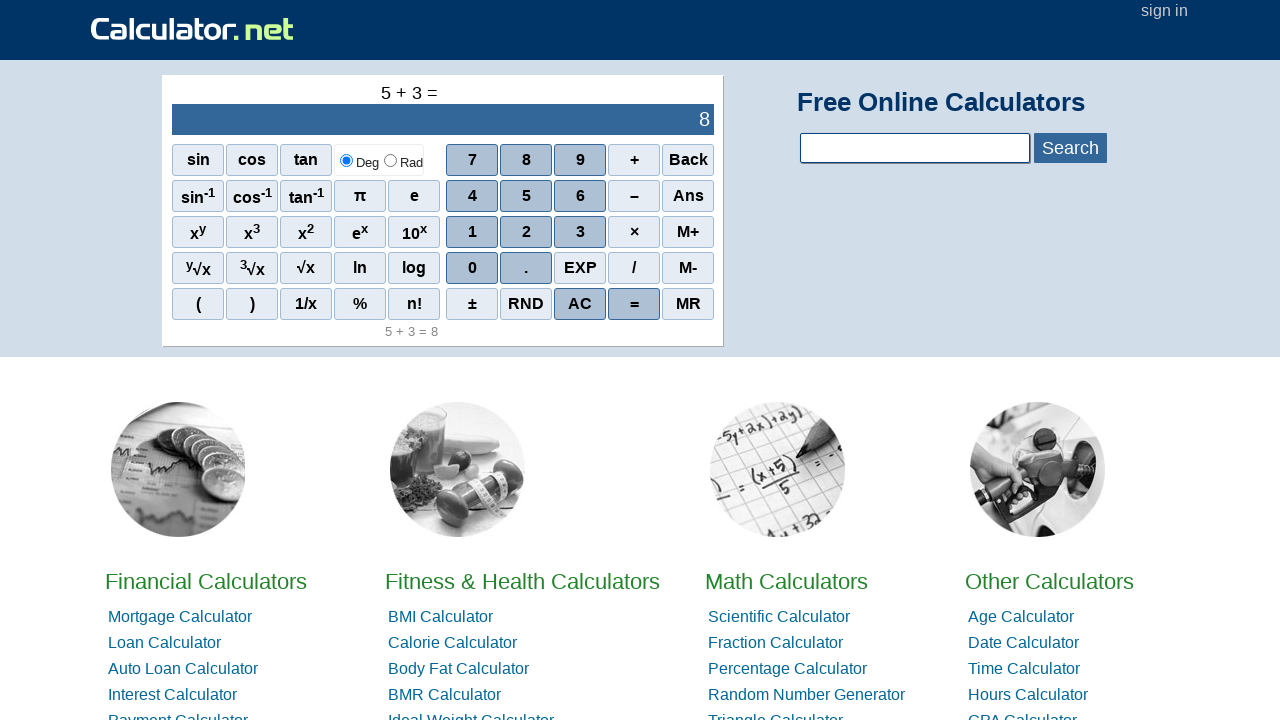

Result output loaded for first calculation
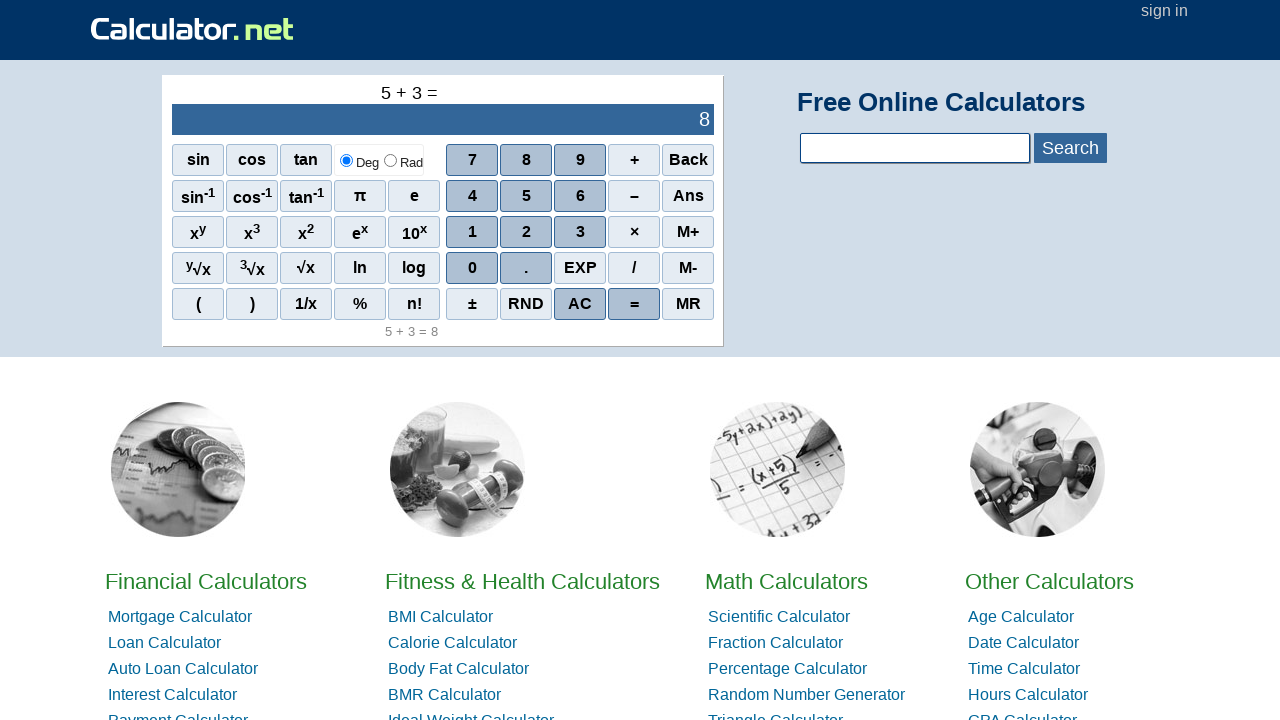

Clicked number 9 on calculator at (580, 160) on xpath=//*[contains(text(),'9') and @class='scinm']
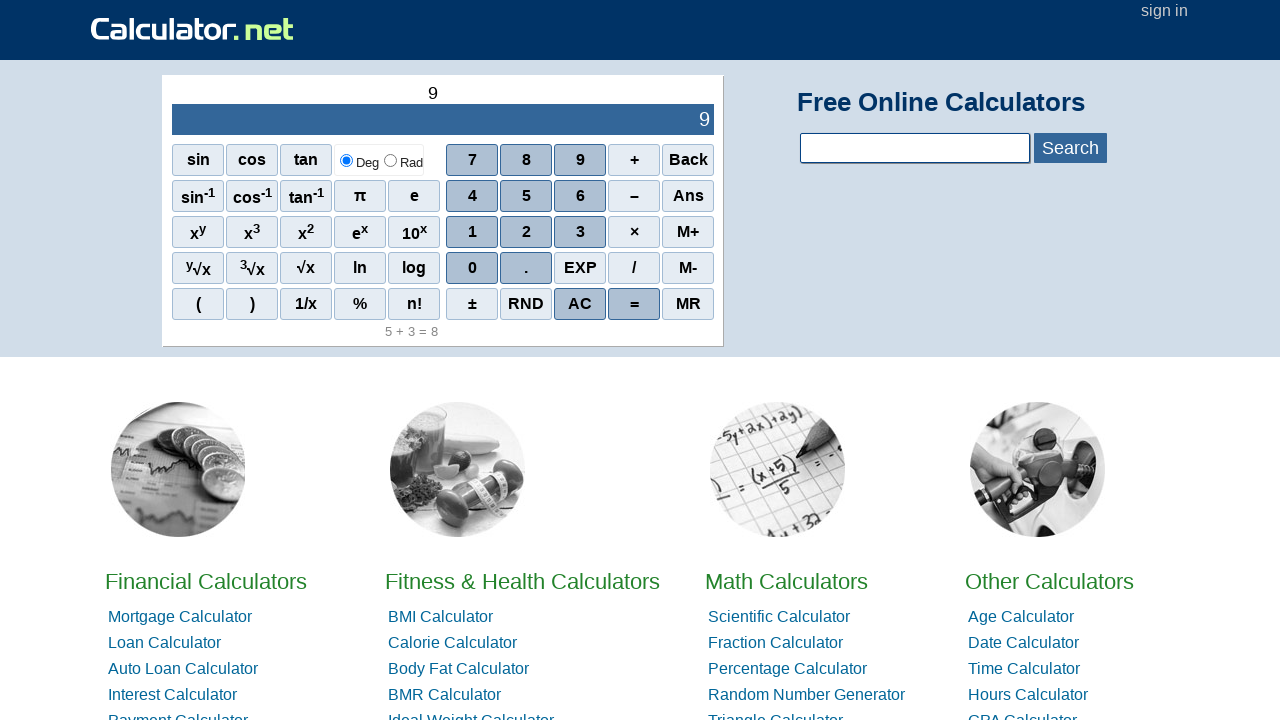

Clicked minus operator at (688, 268) on xpath=//*[contains(text(),'-') and @class='sciop']
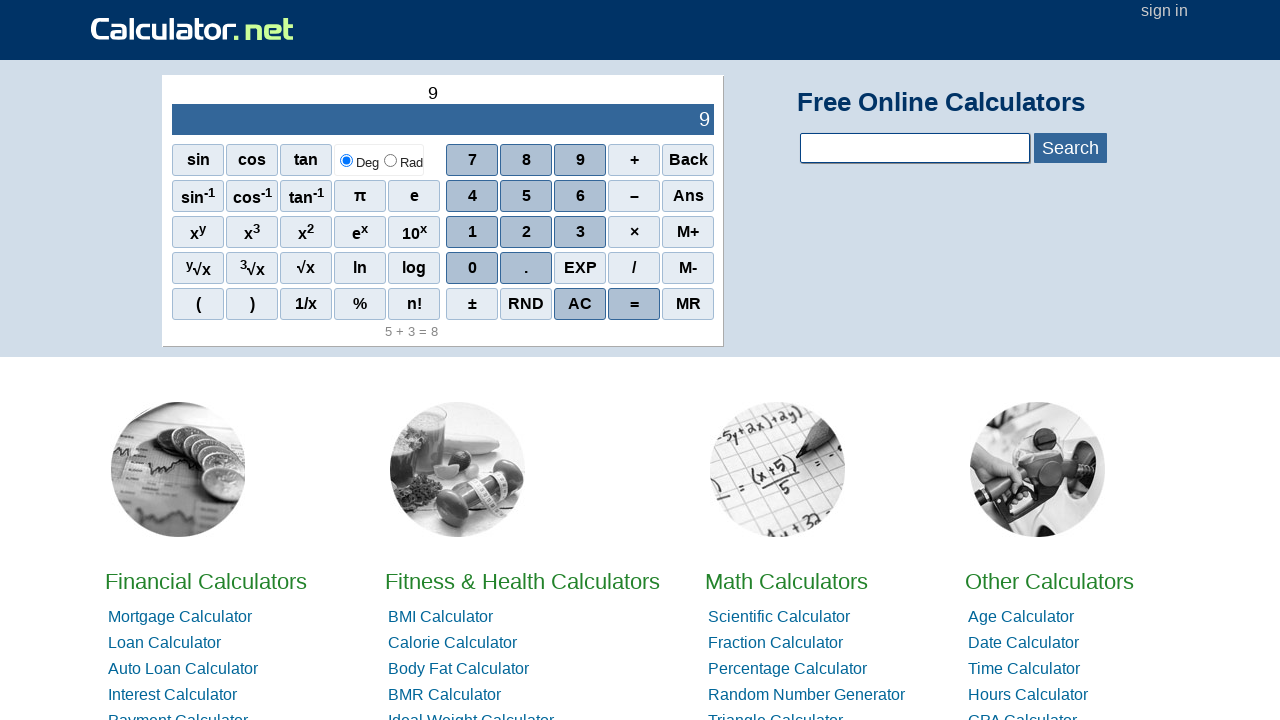

Clicked number 4 on calculator at (472, 196) on xpath=//*[contains(text(),'4') and @class='scinm']
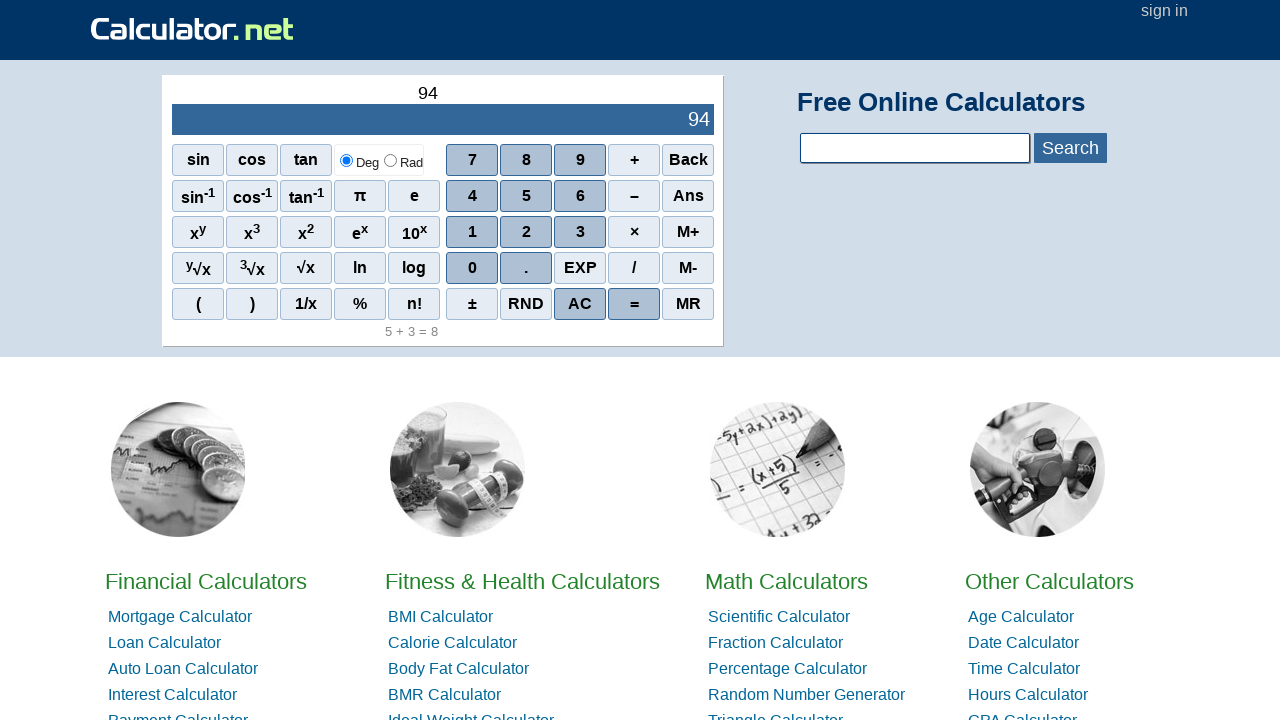

Clicked equals button to calculate 9 - 4 at (634, 304) on xpath=//*[contains(text(),'=') and @class='scieq']
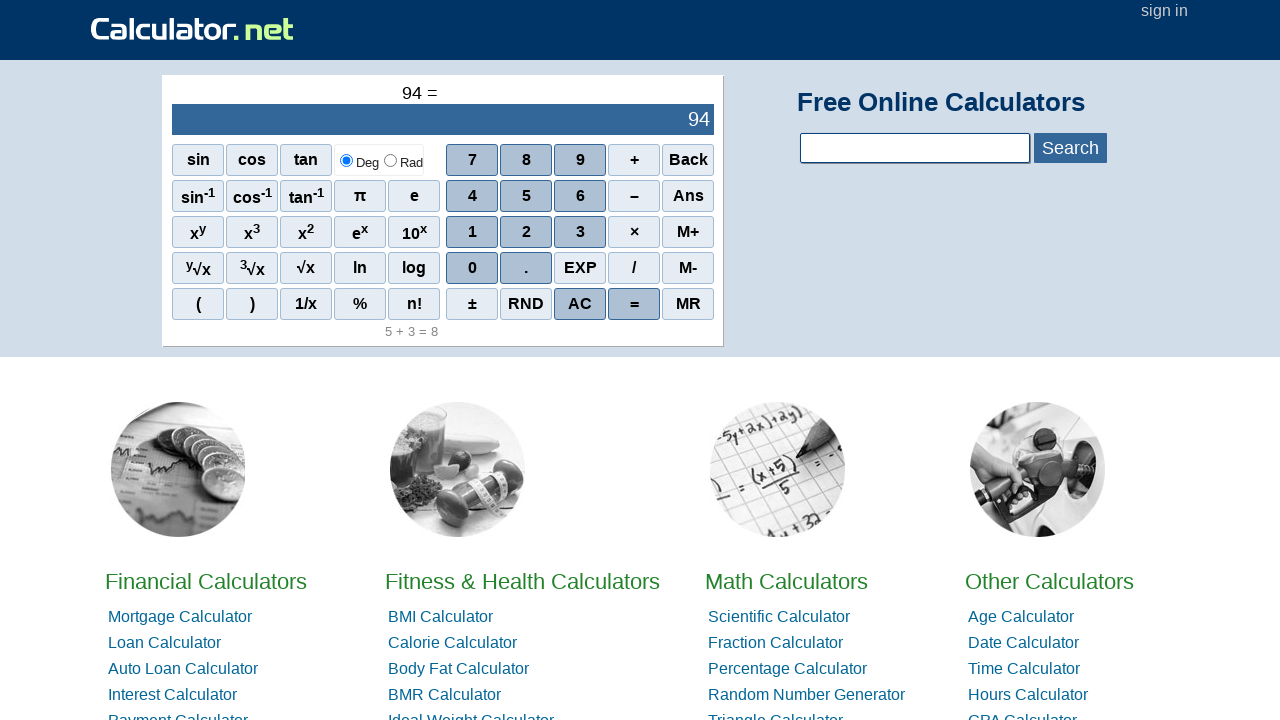

Result output loaded for second calculation
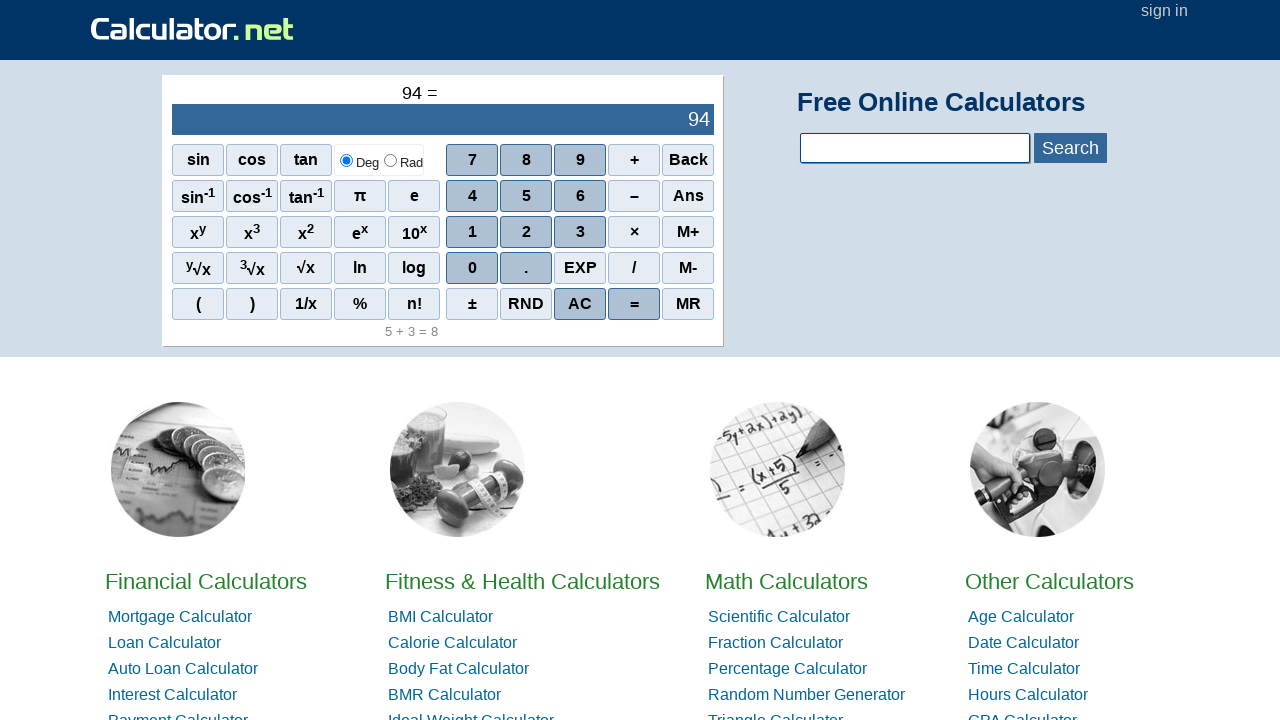

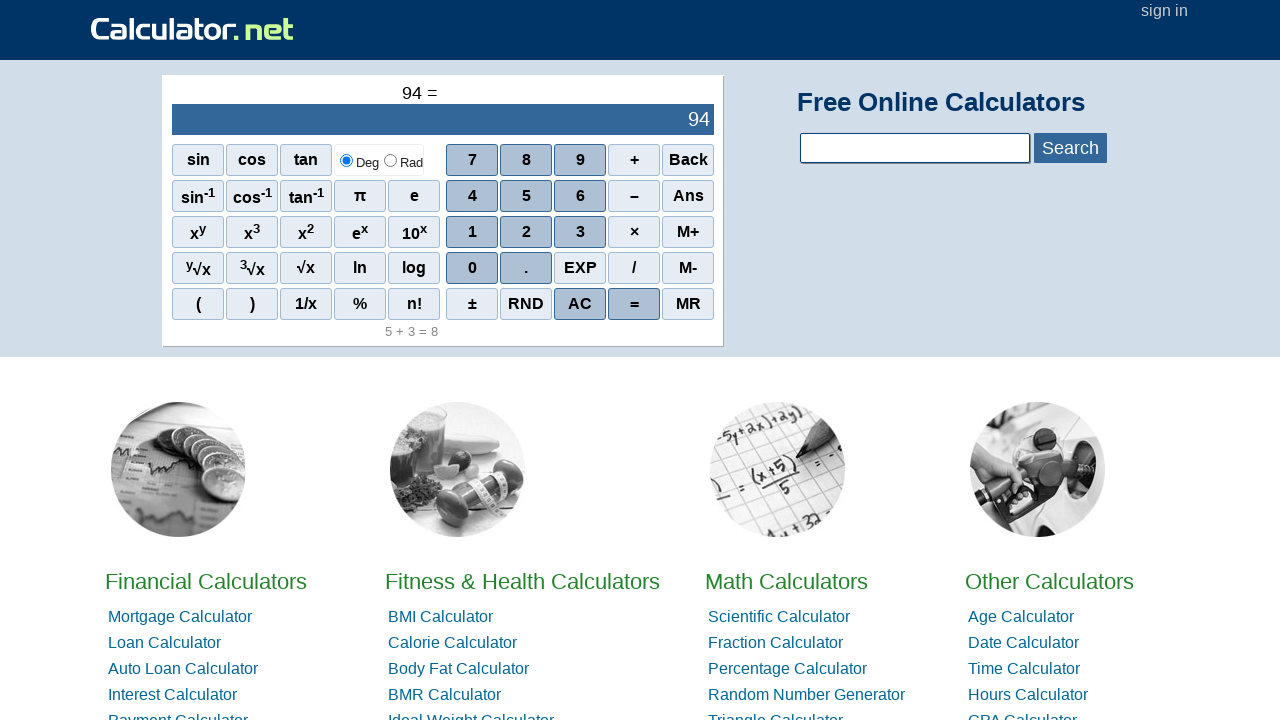